Tests completing all tasks at once in the All filter view

Starting URL: https://todomvc4tasj.herokuapp.com/

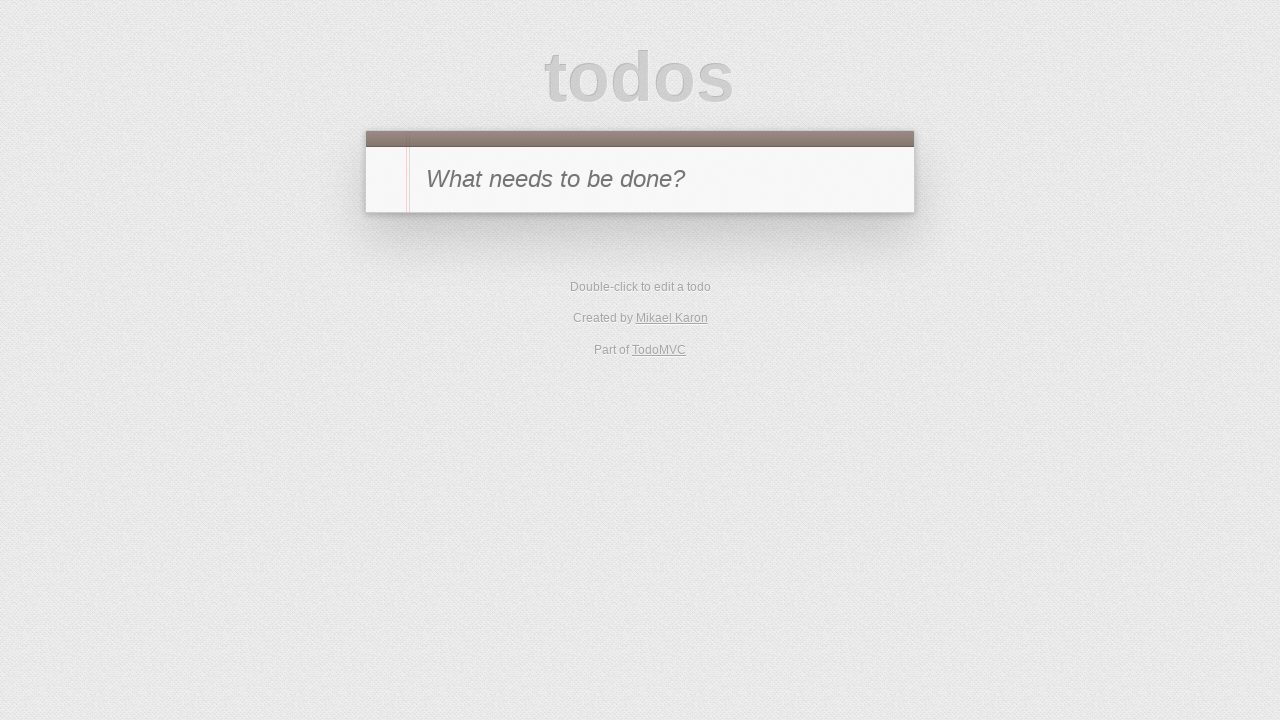

Set up two active tasks via localStorage
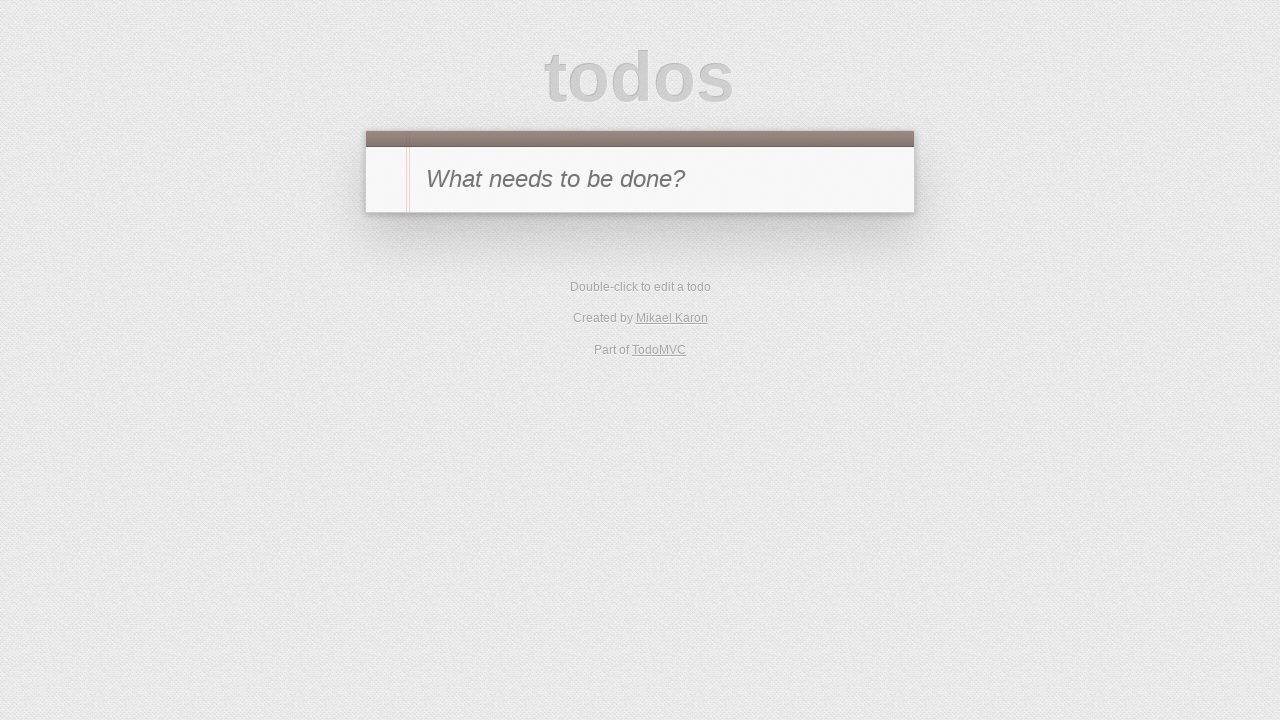

Reloaded page to load tasks from localStorage
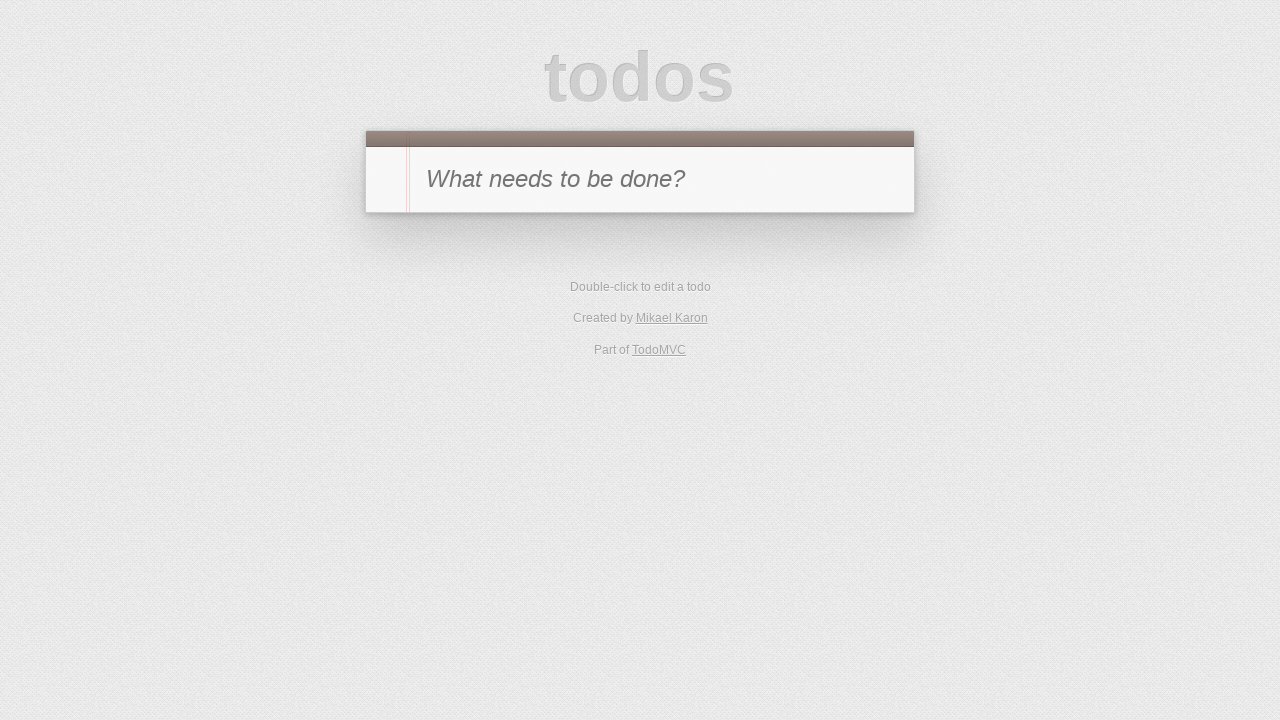

Clicked toggle-all button to complete all tasks at (388, 180) on #toggle-all
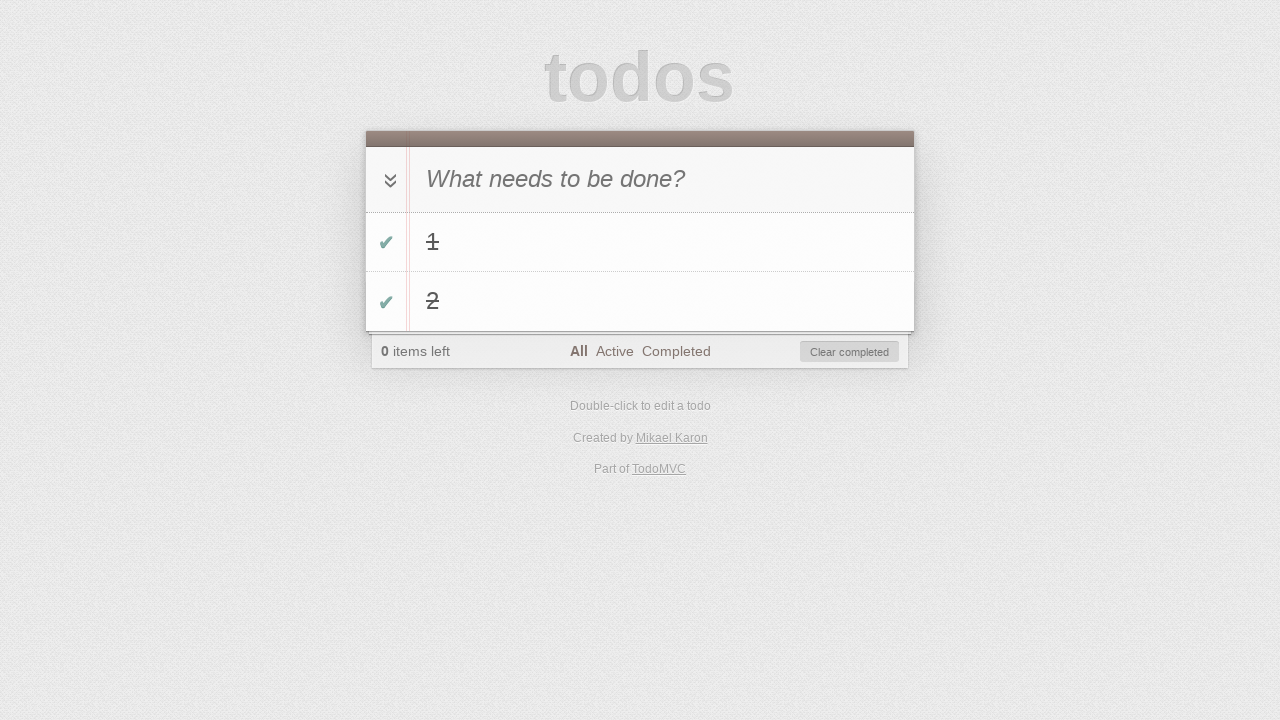

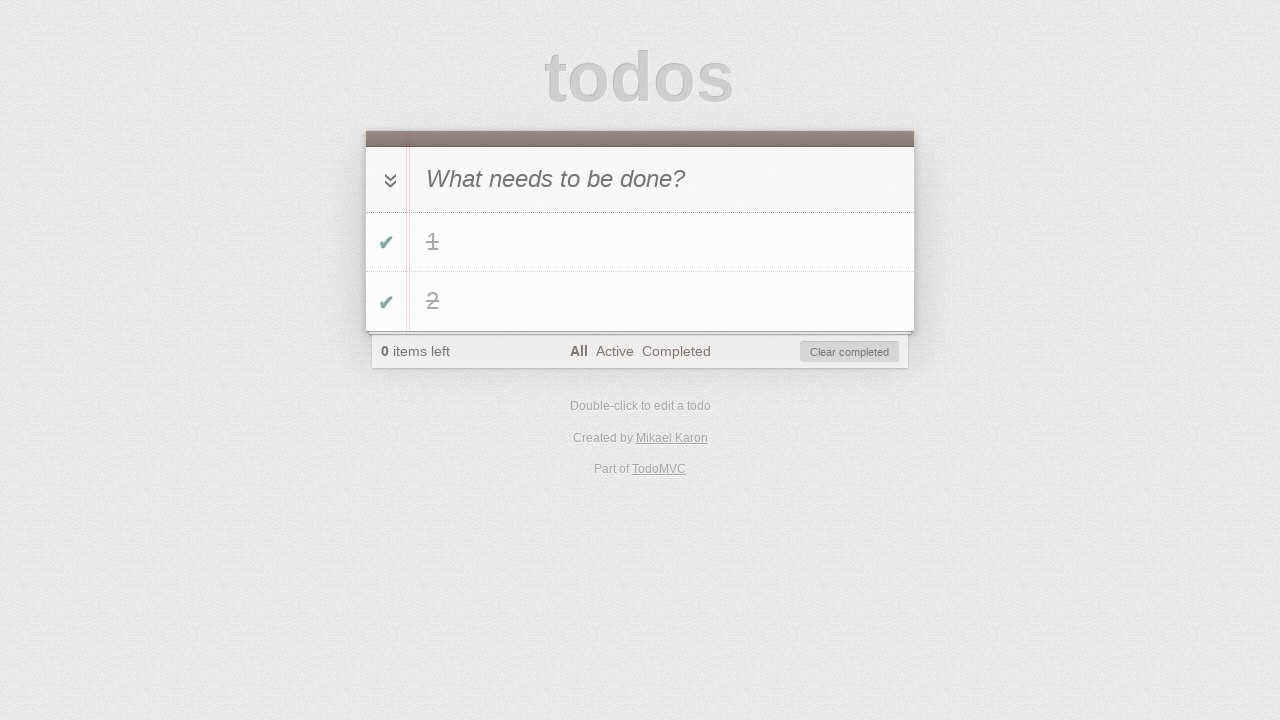